Tests form interaction by filling a text box with "Selenium", clicking submit, and verifying the form submission was successful with correct heading and paragraph text

Starting URL: https://www.selenium.dev/selenium/web/web-form.html

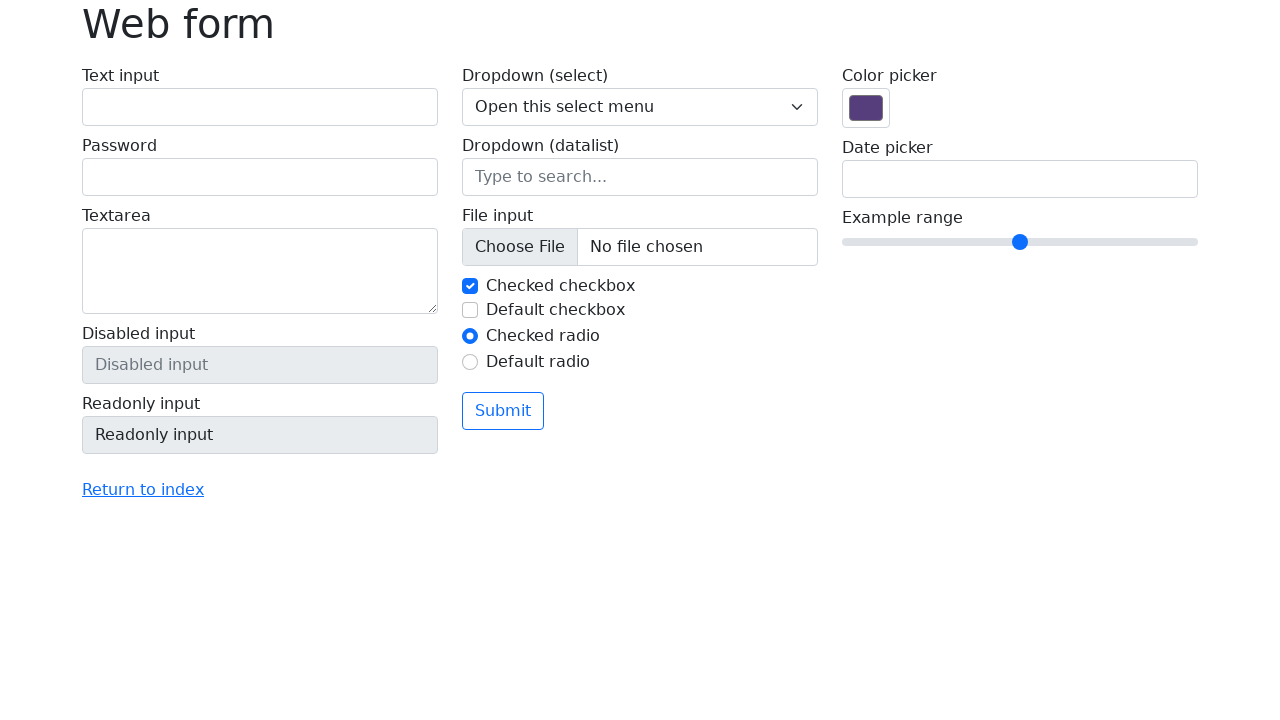

Filled text box with 'Selenium' on input[name='my-text']
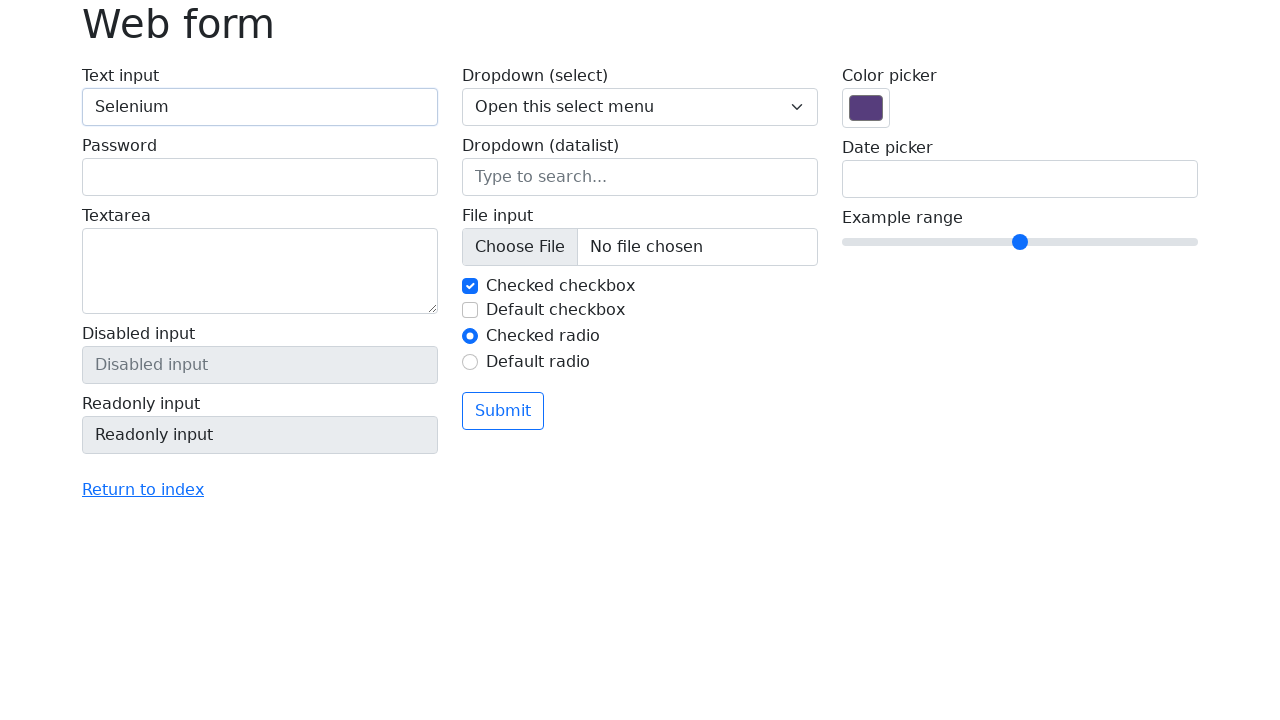

Clicked submit button at (503, 411) on button
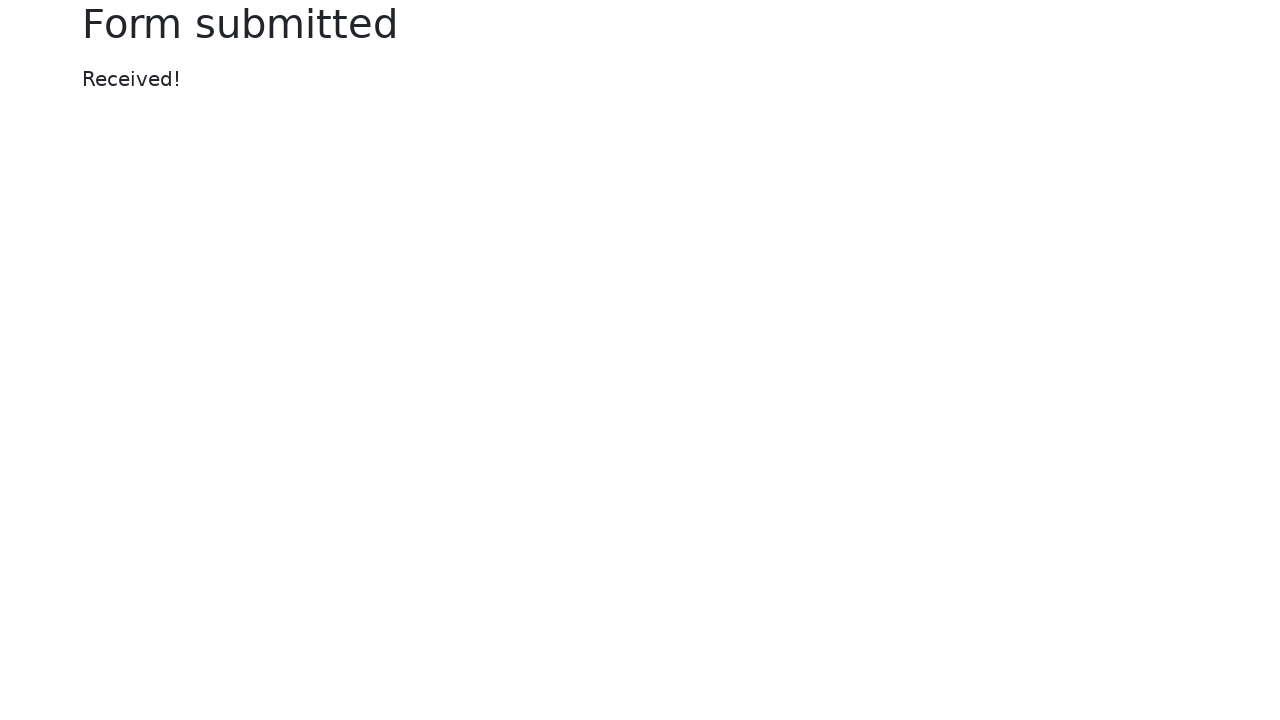

Waited for DOM content to load after form submission
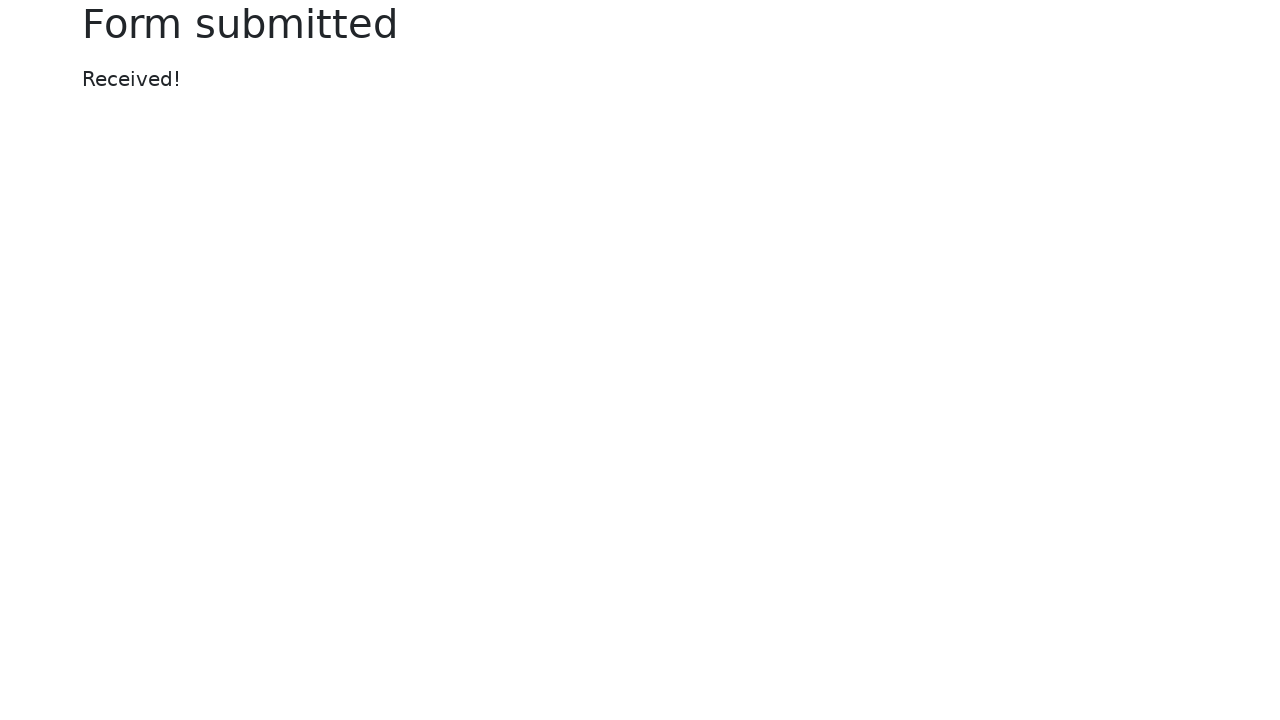

Retrieved page content
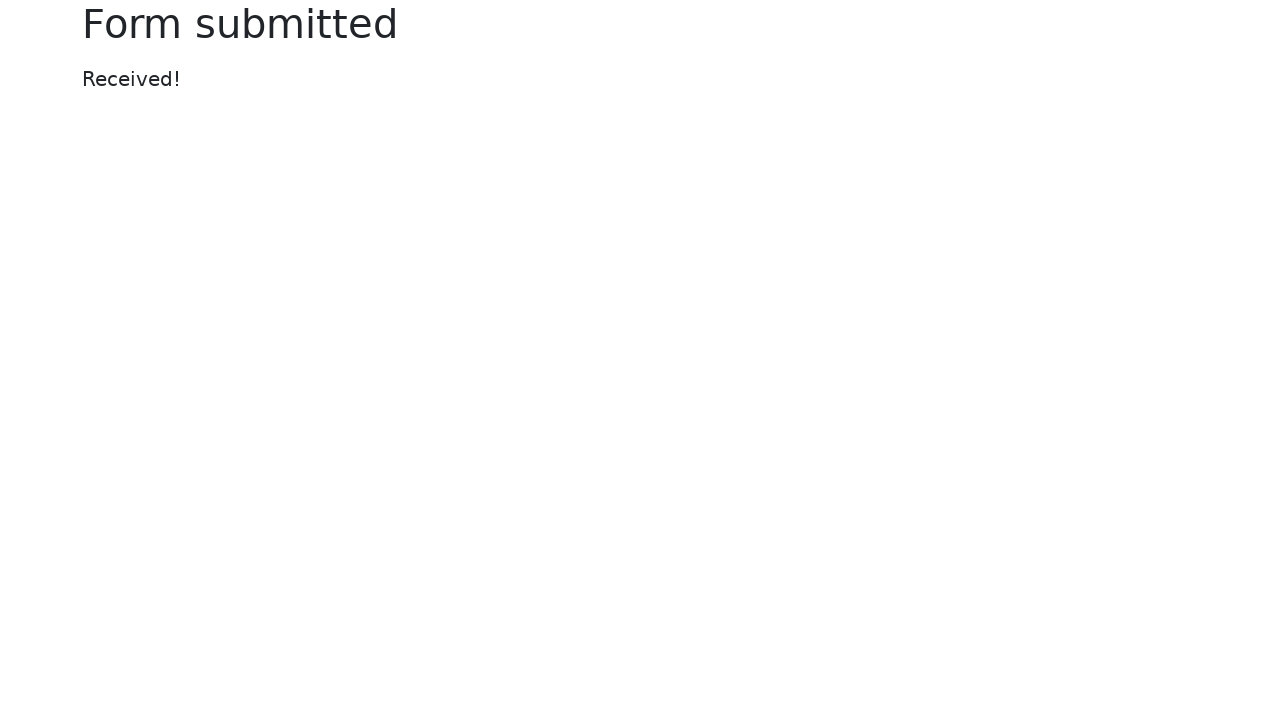

Verified 'Form submitted' text present in page content
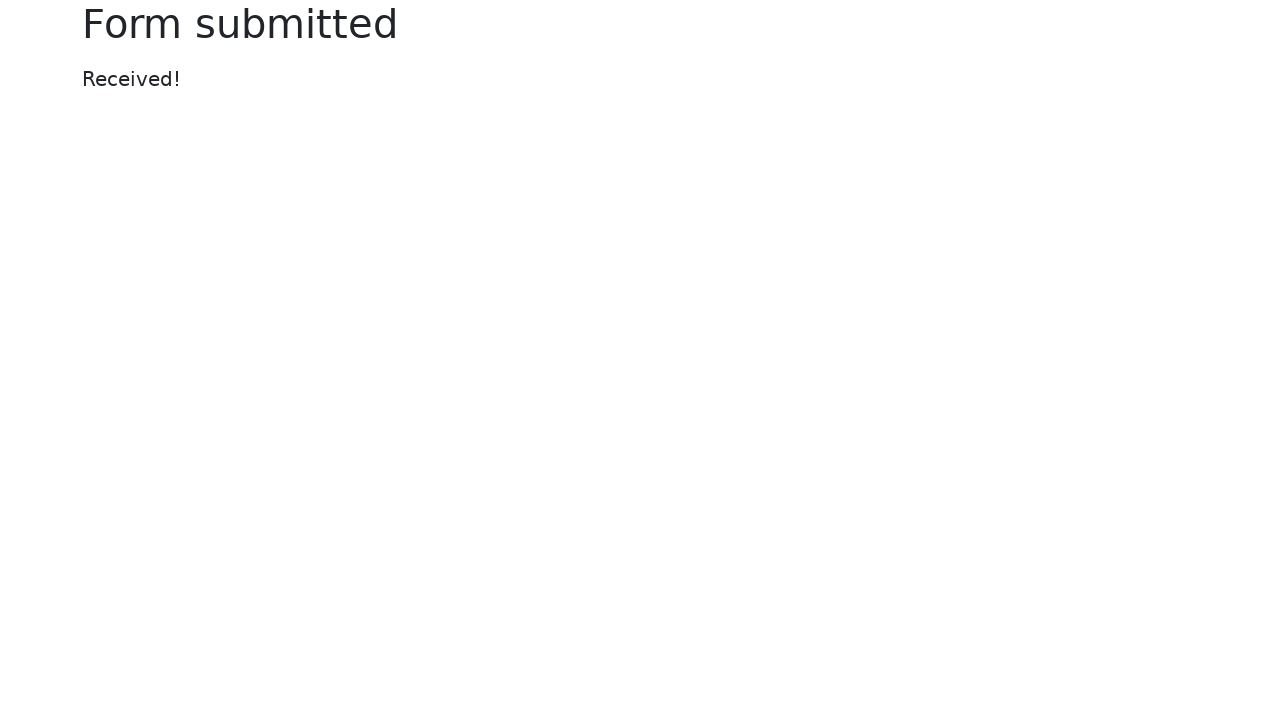

Verified 'Received!' text present in page content
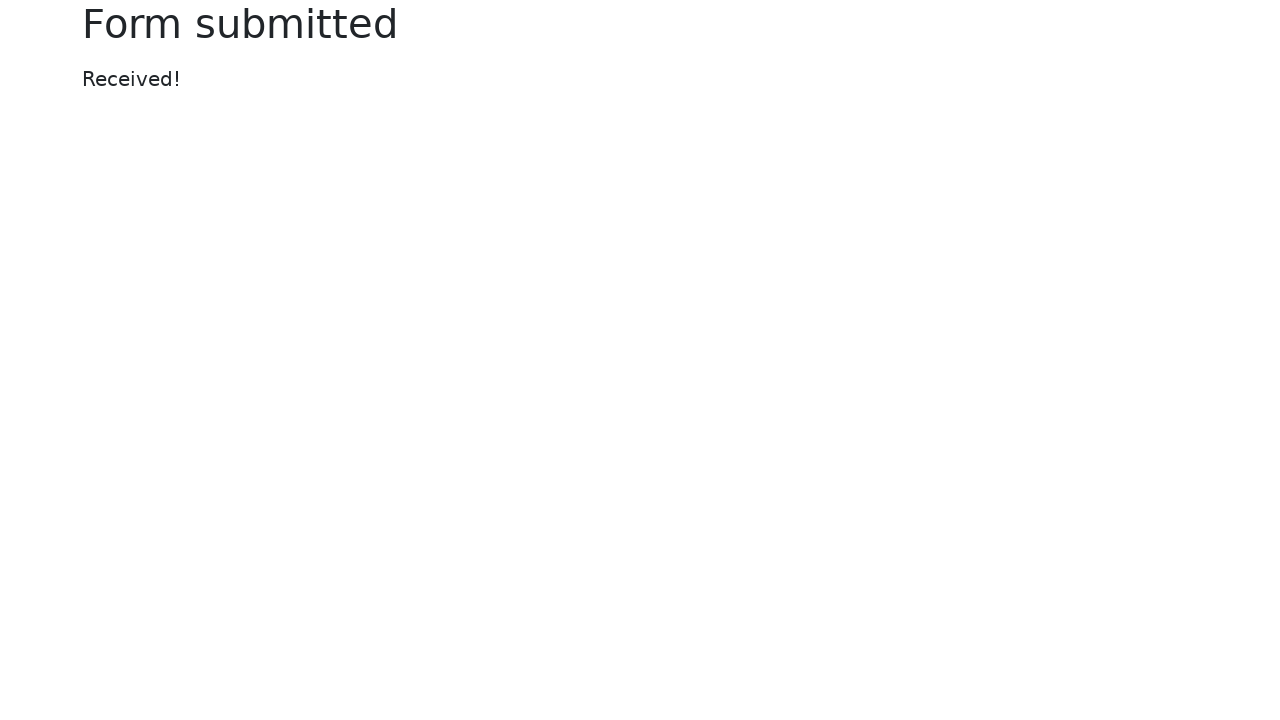

Located h1 heading element
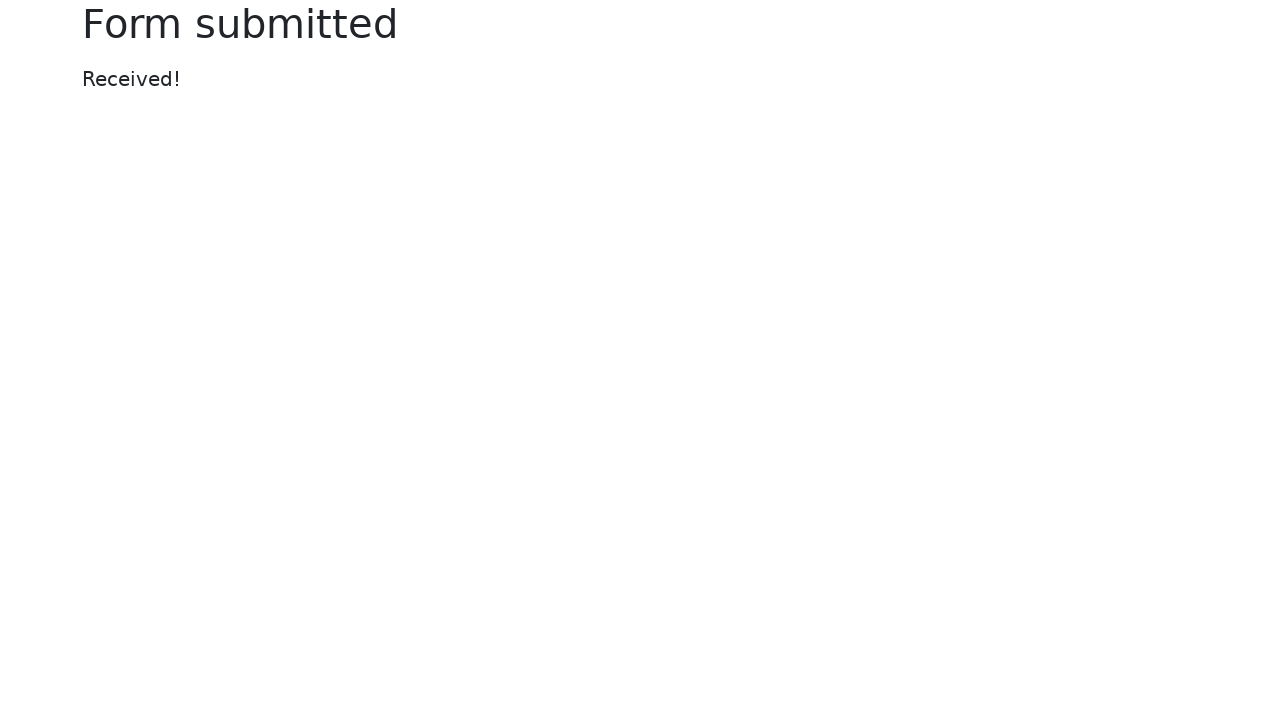

Located p paragraph element
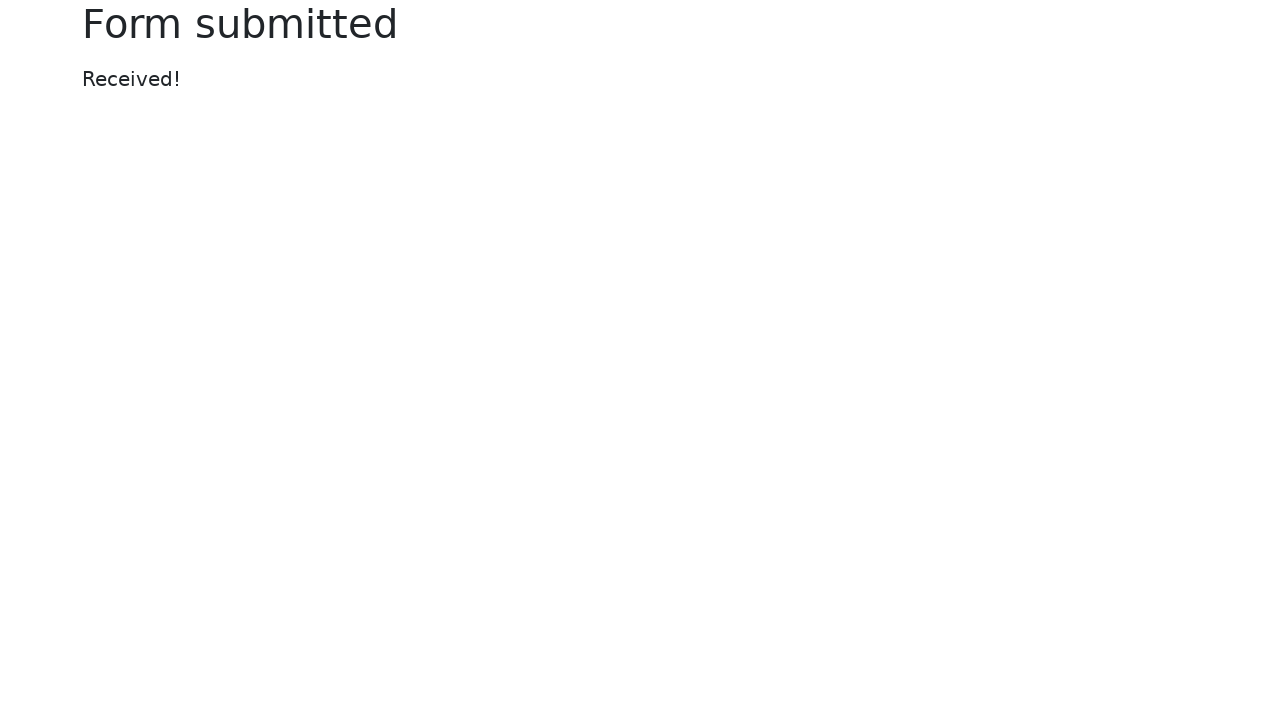

Verified heading text is 'Form submitted'
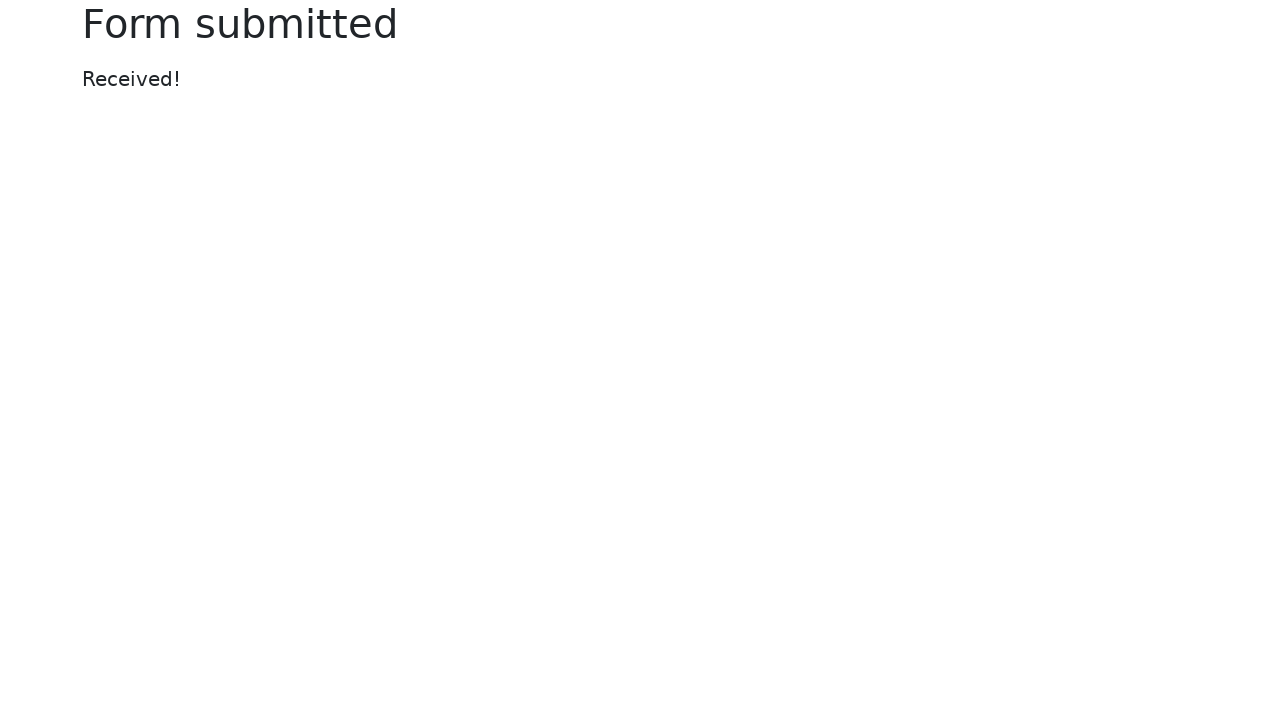

Verified paragraph text is 'Received!'
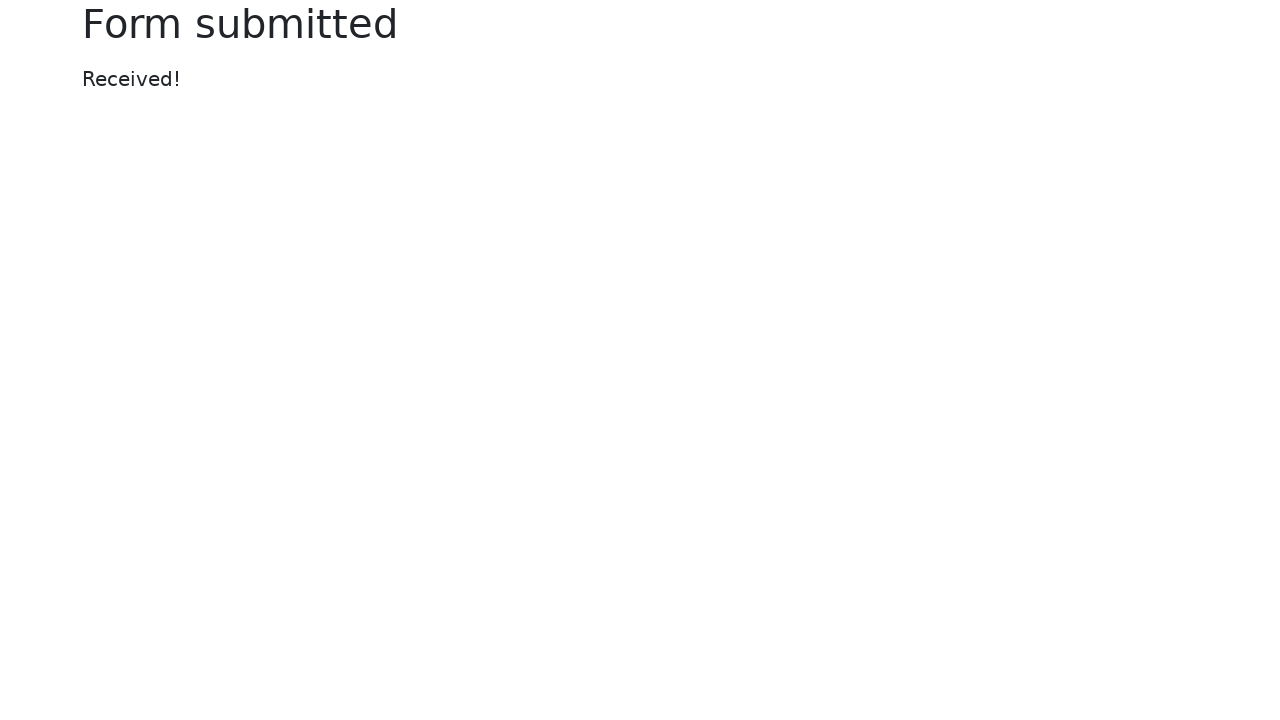

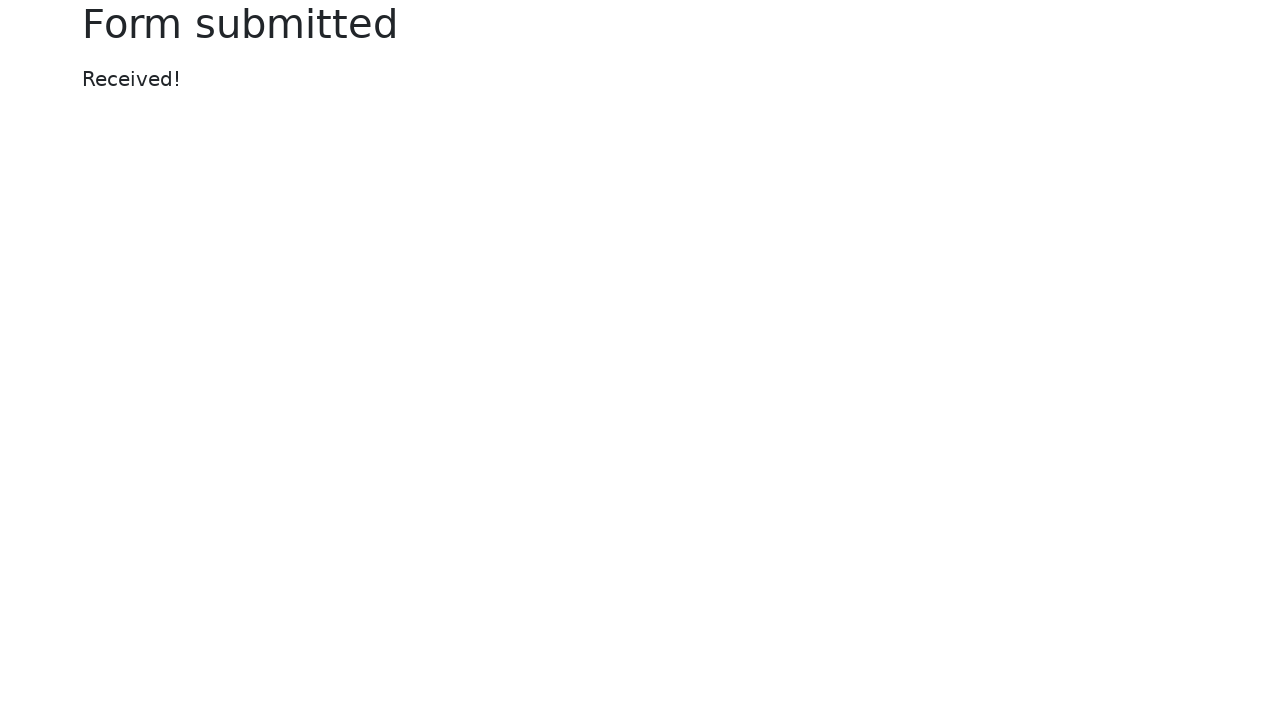